Tests mouse hover functionality by hovering over an element and clicking it

Starting URL: https://rahulshettyacademy.com/AutomationPractice/

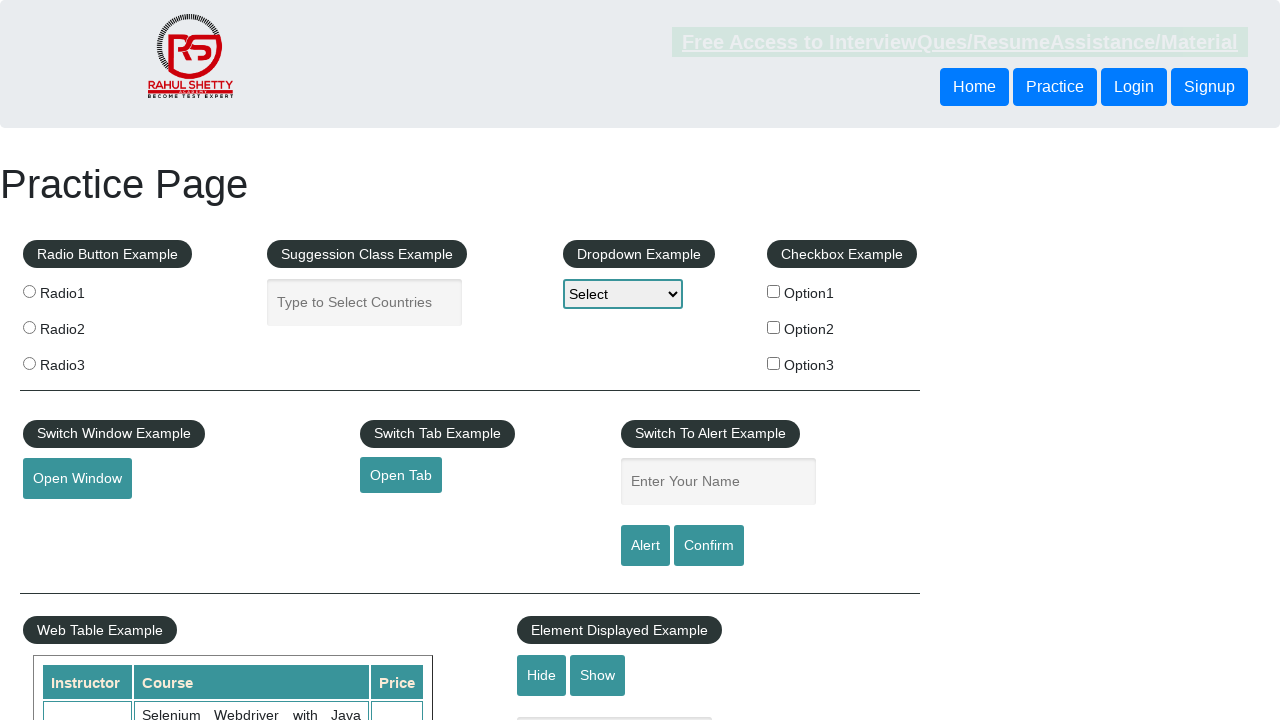

Hovered over mouse hover element at (83, 361) on #mousehover
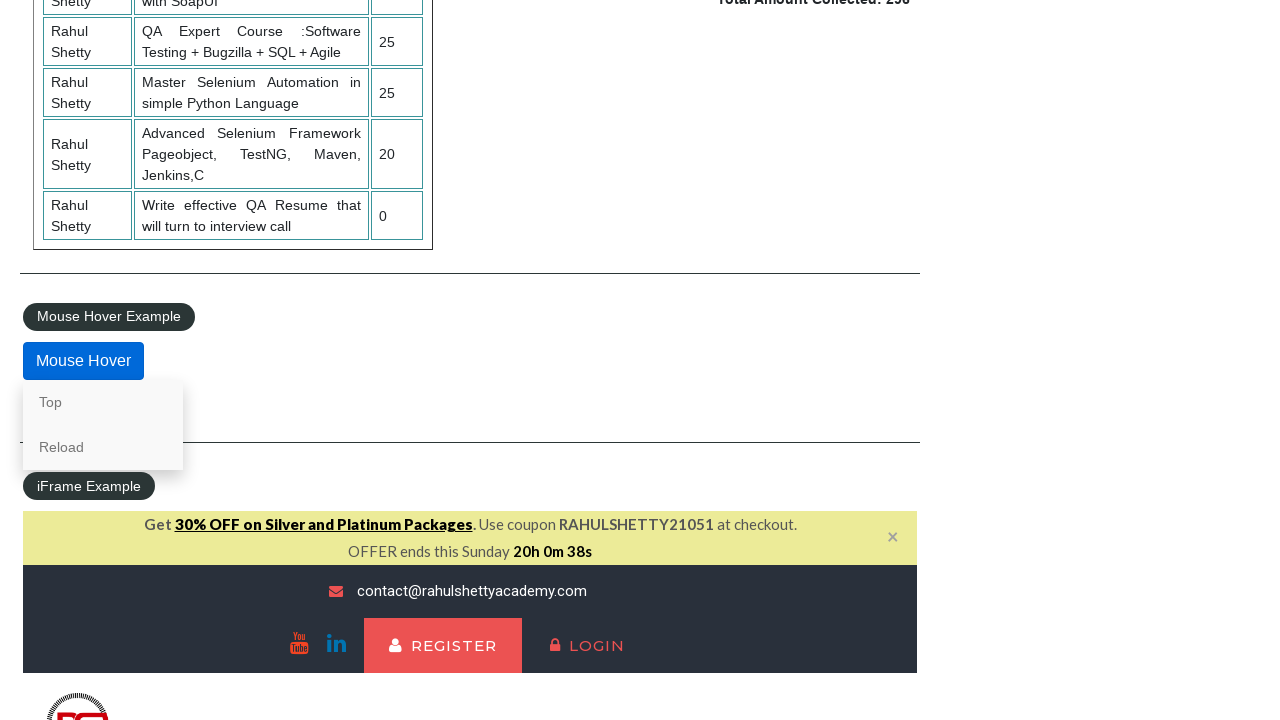

Clicked on mouse hover element at (83, 361) on #mousehover
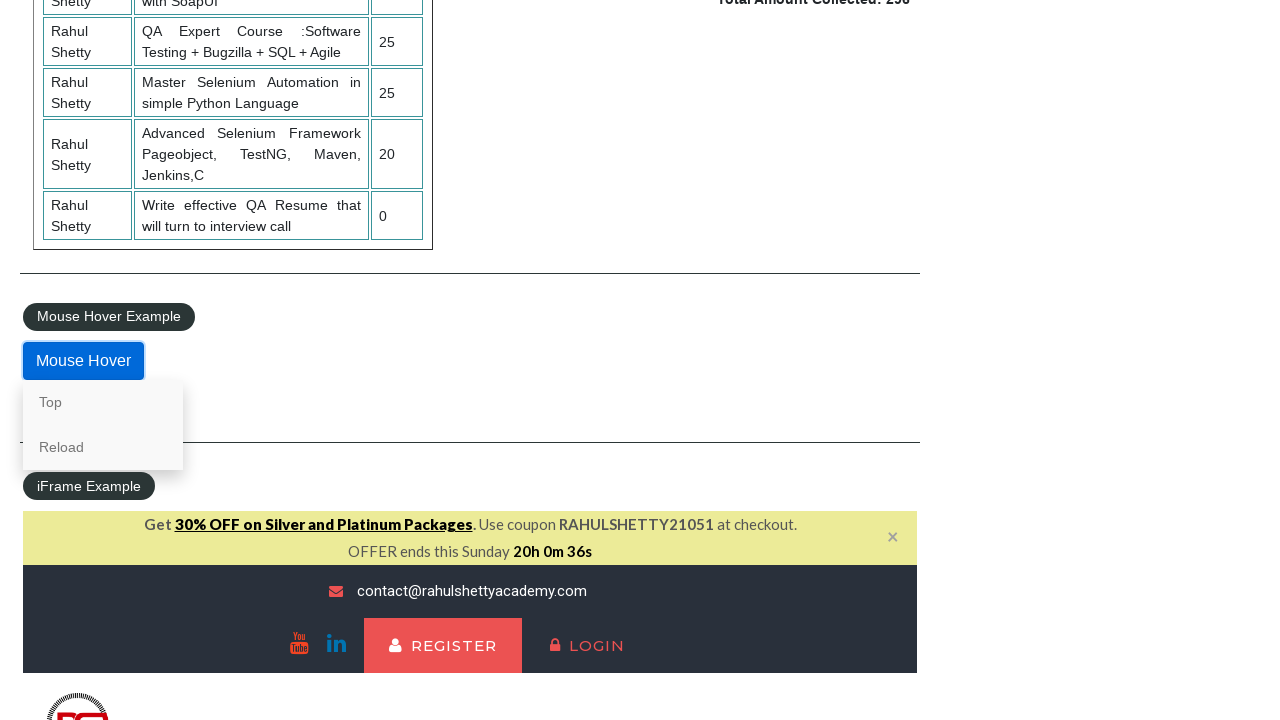

Verified that 'Top' link is visible after hover and click
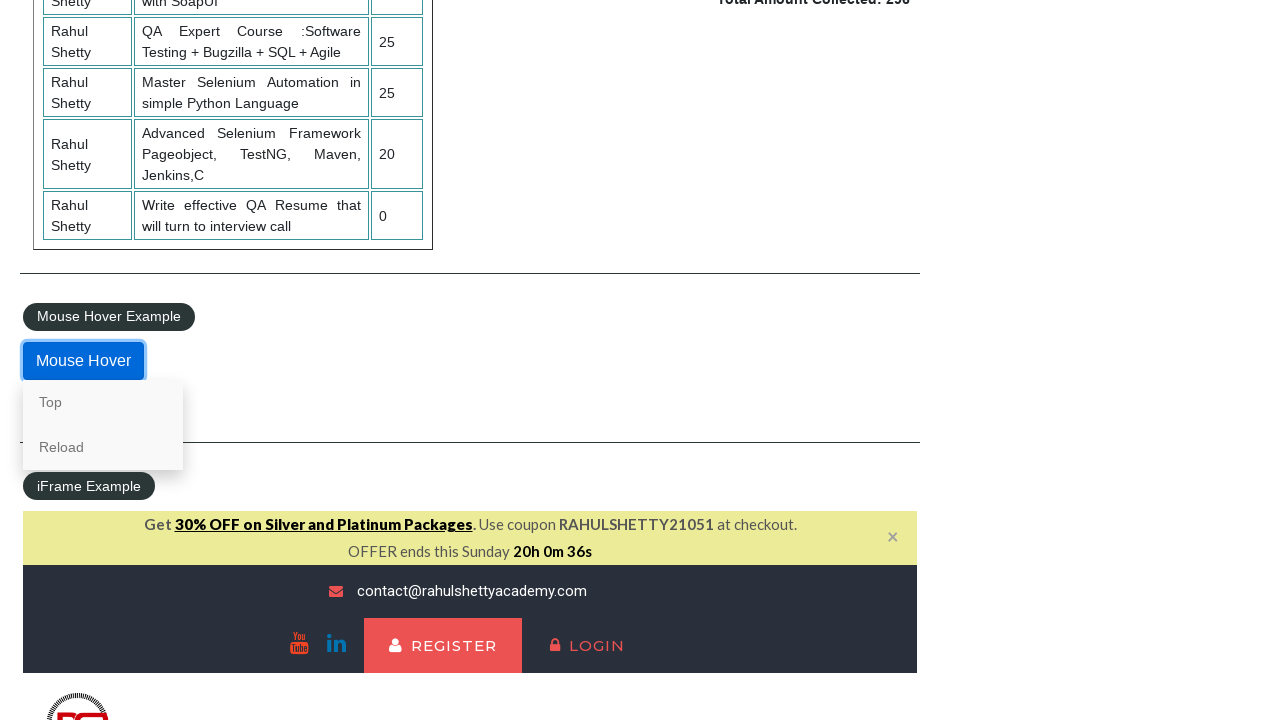

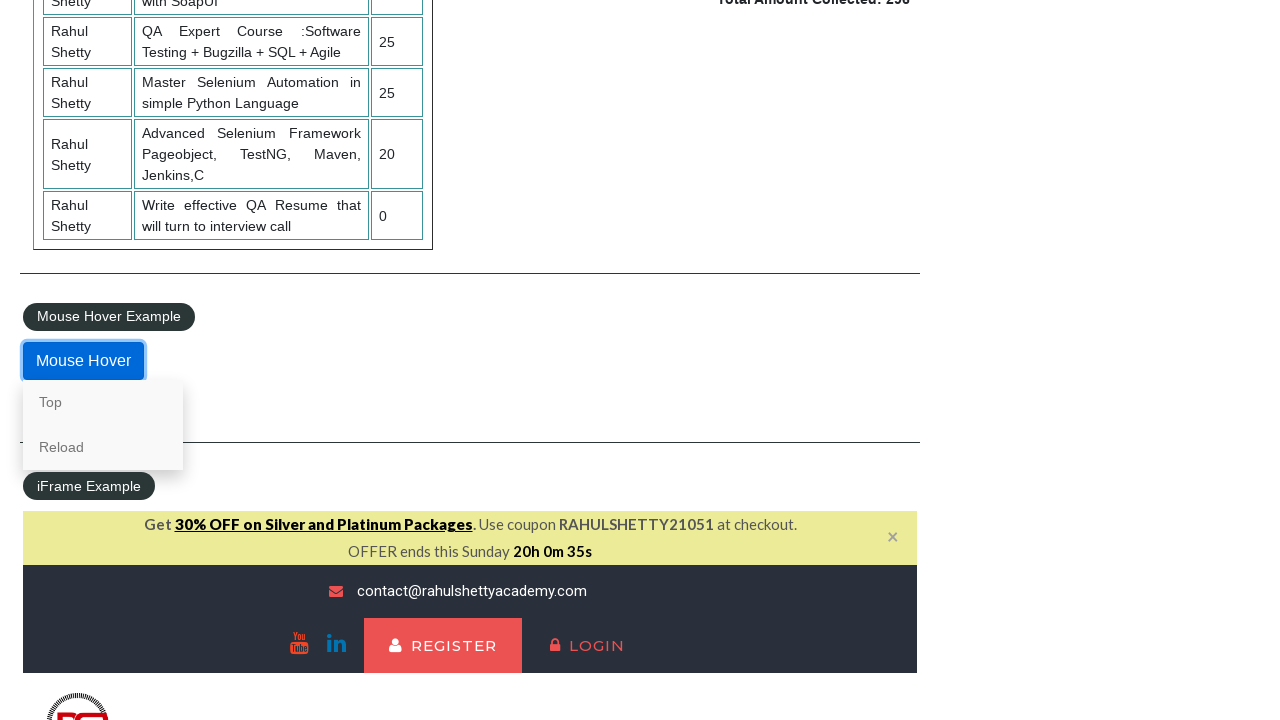